Tests that a task cannot be edited to have only 1 character

Starting URL: https://todomvc.com/examples/react/dist/

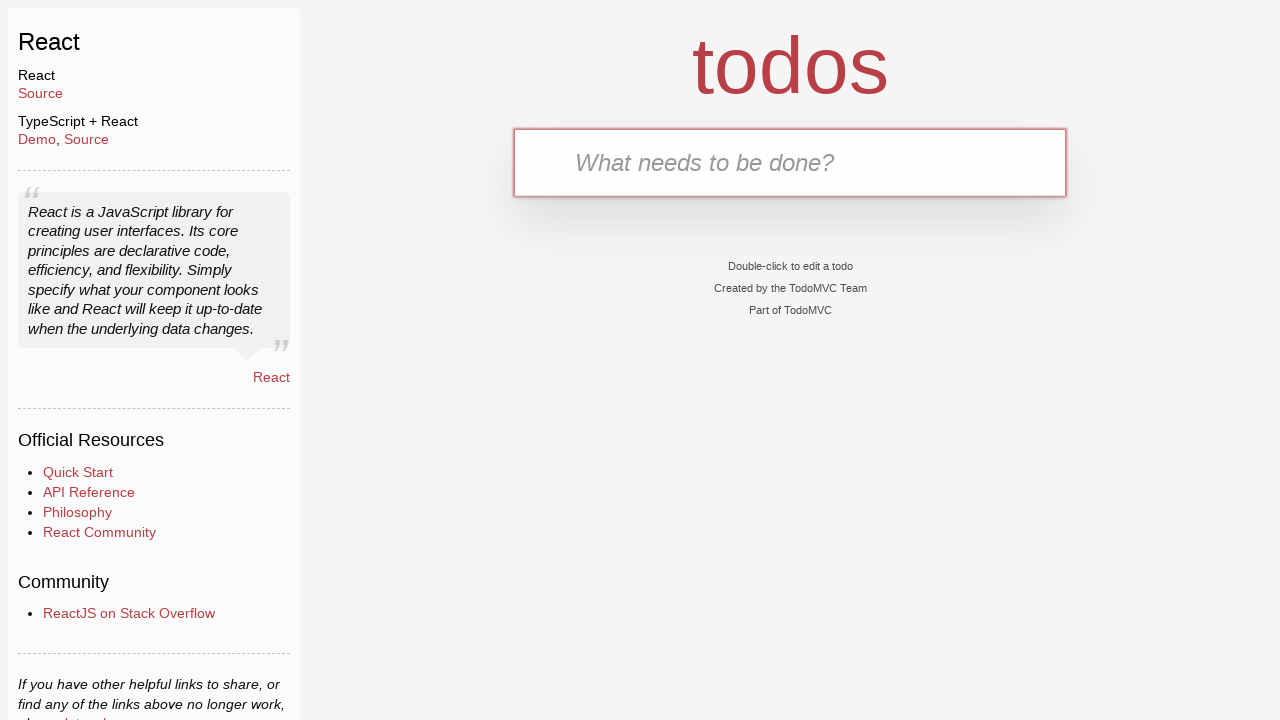

Filled todo input with 'task' on #todo-input
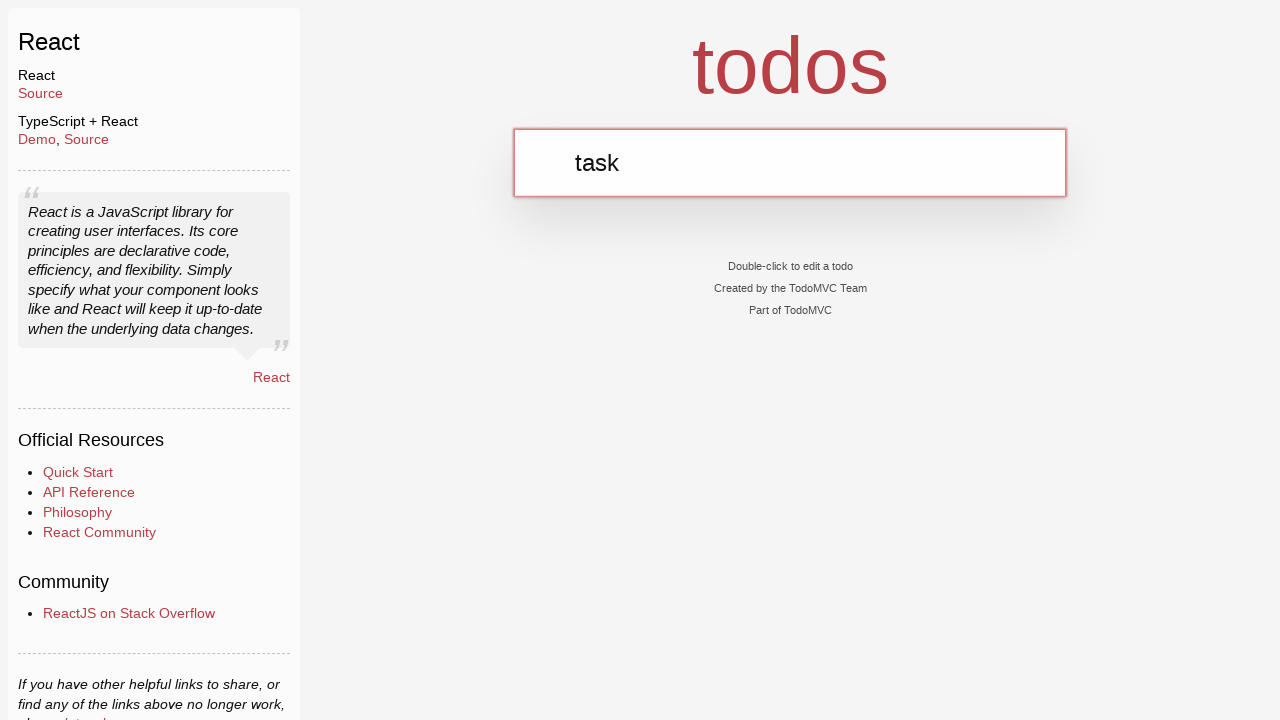

Pressed Enter to create task on #todo-input
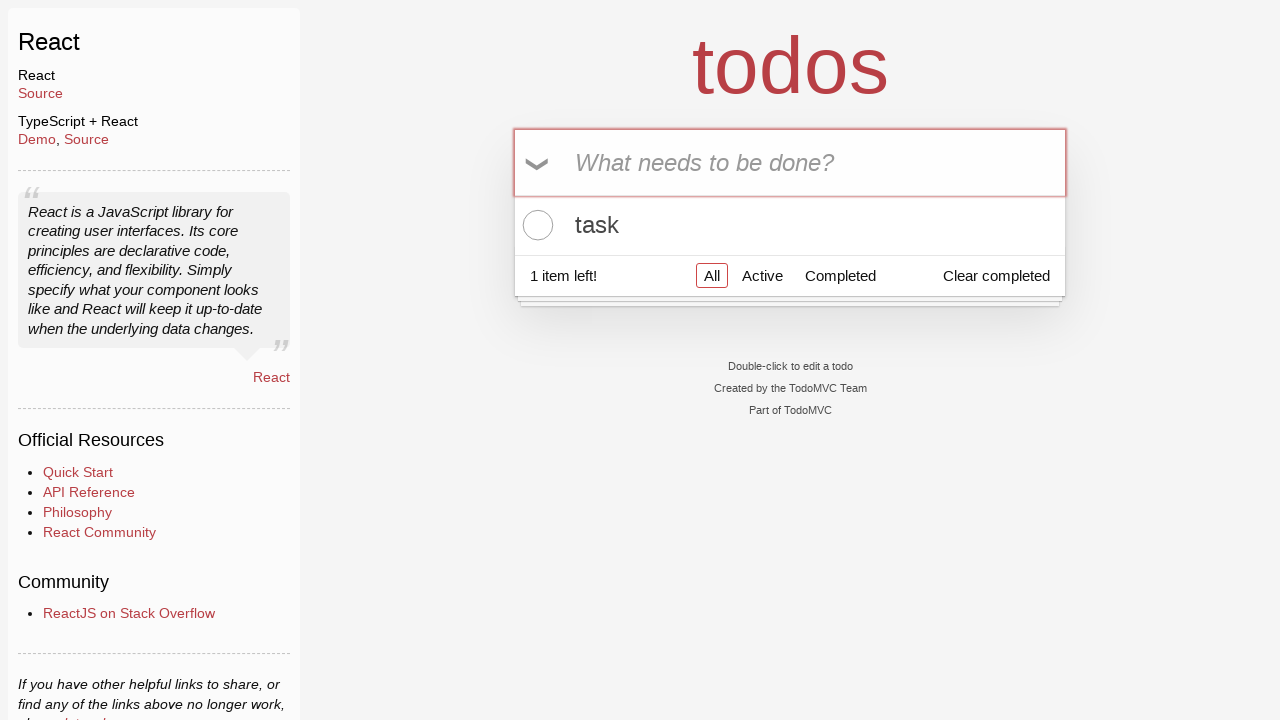

Double-clicked task label to enter edit mode at (790, 225) on [data-testid='todo-item-label'] >> nth=0
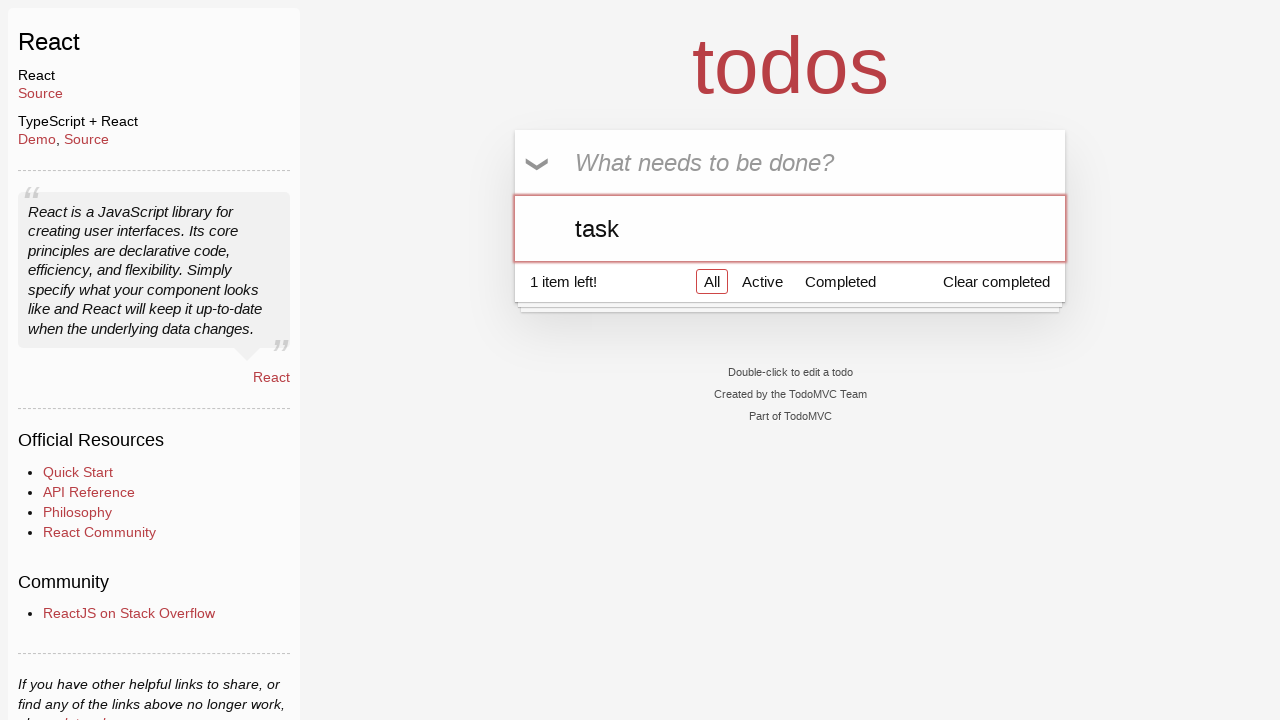

Cleared edit input field on .new-todo >> nth=1
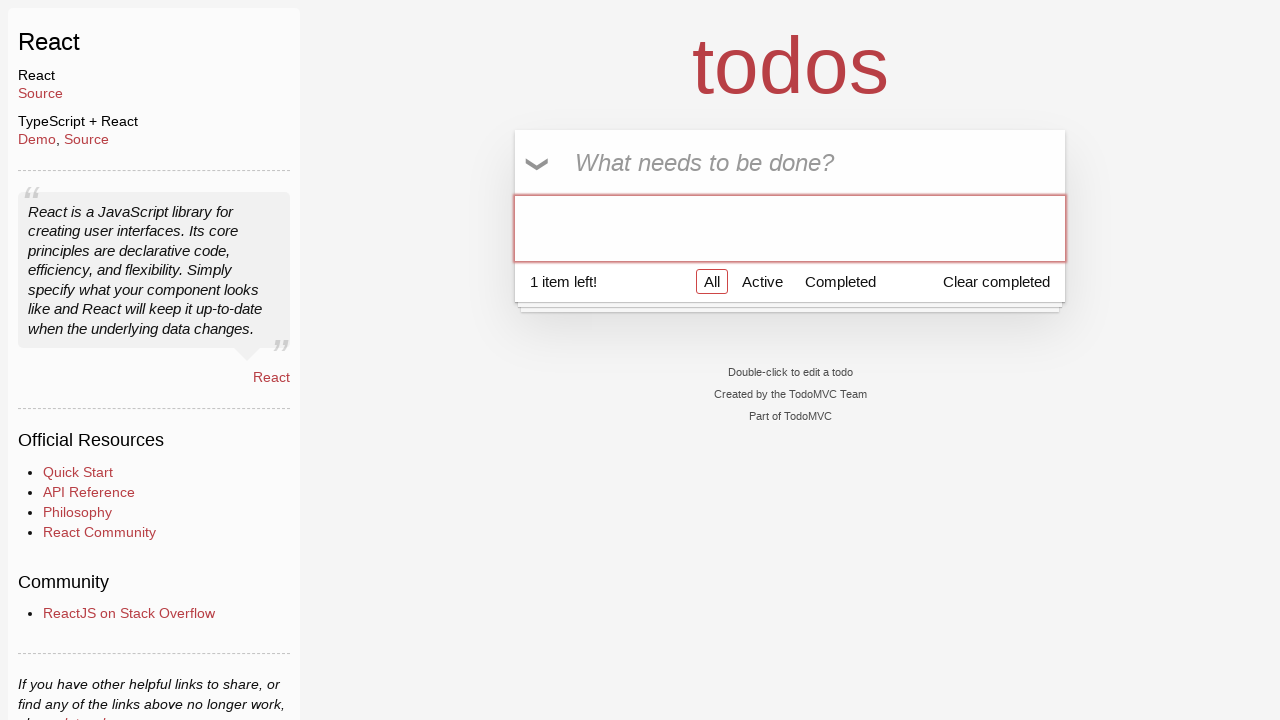

Typed single character 'a' in edit field on .new-todo >> nth=1
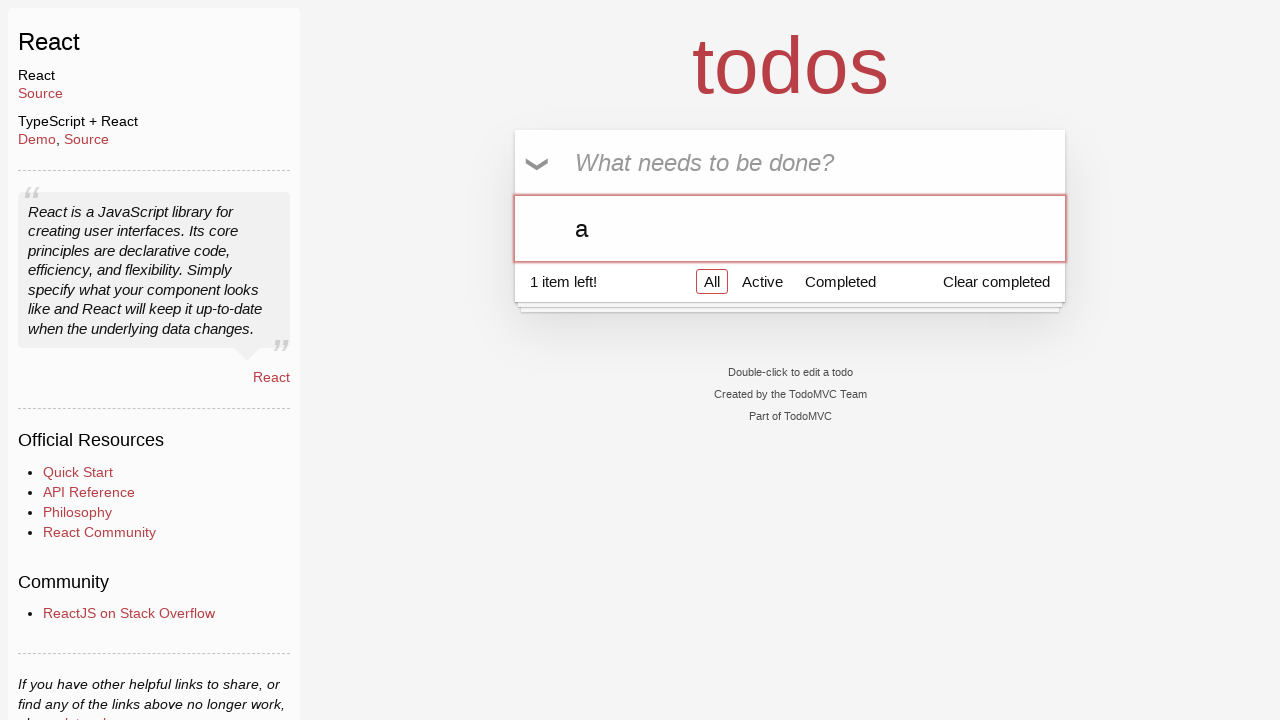

Pressed Enter to confirm edit on .new-todo >> nth=1
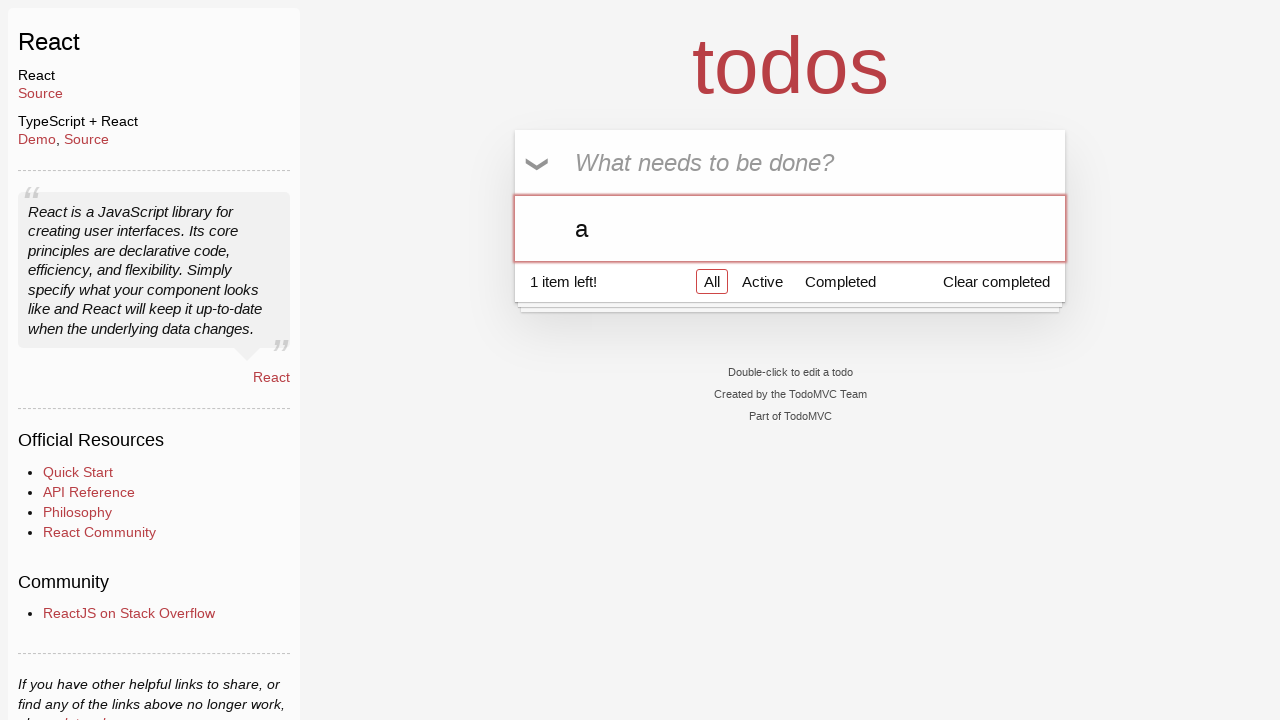

Verified task was deleted (count == 0)
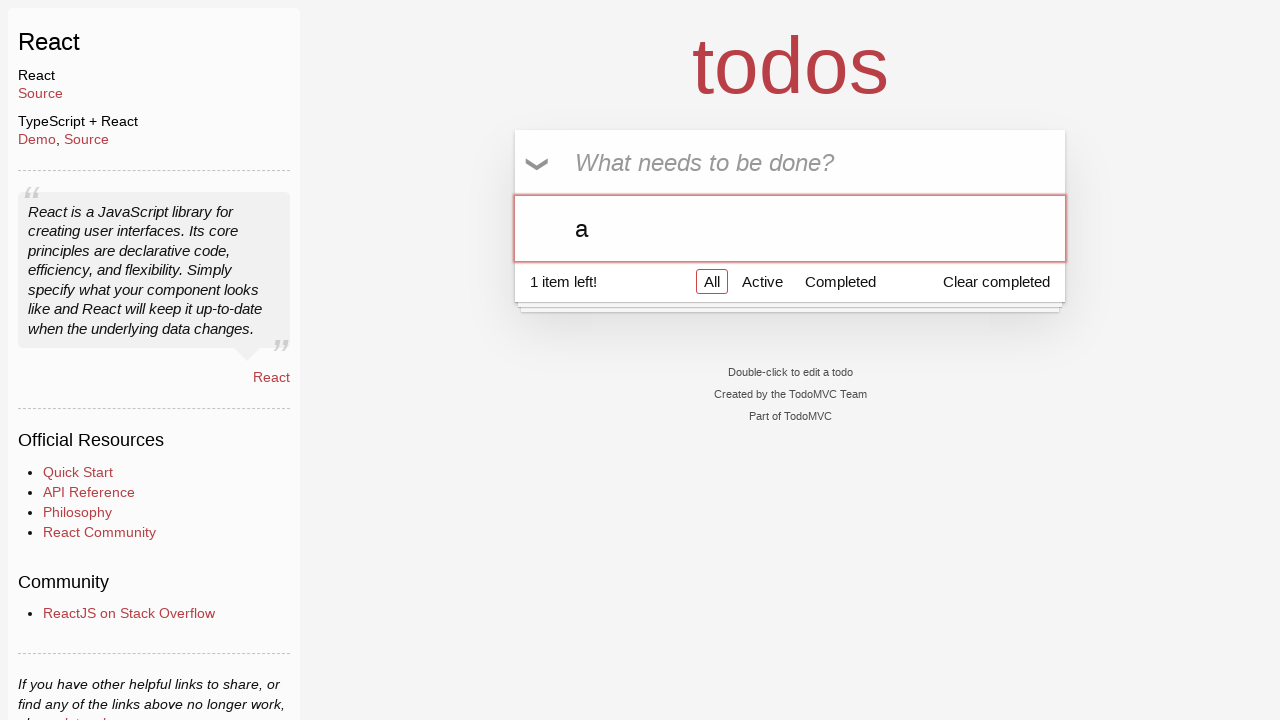

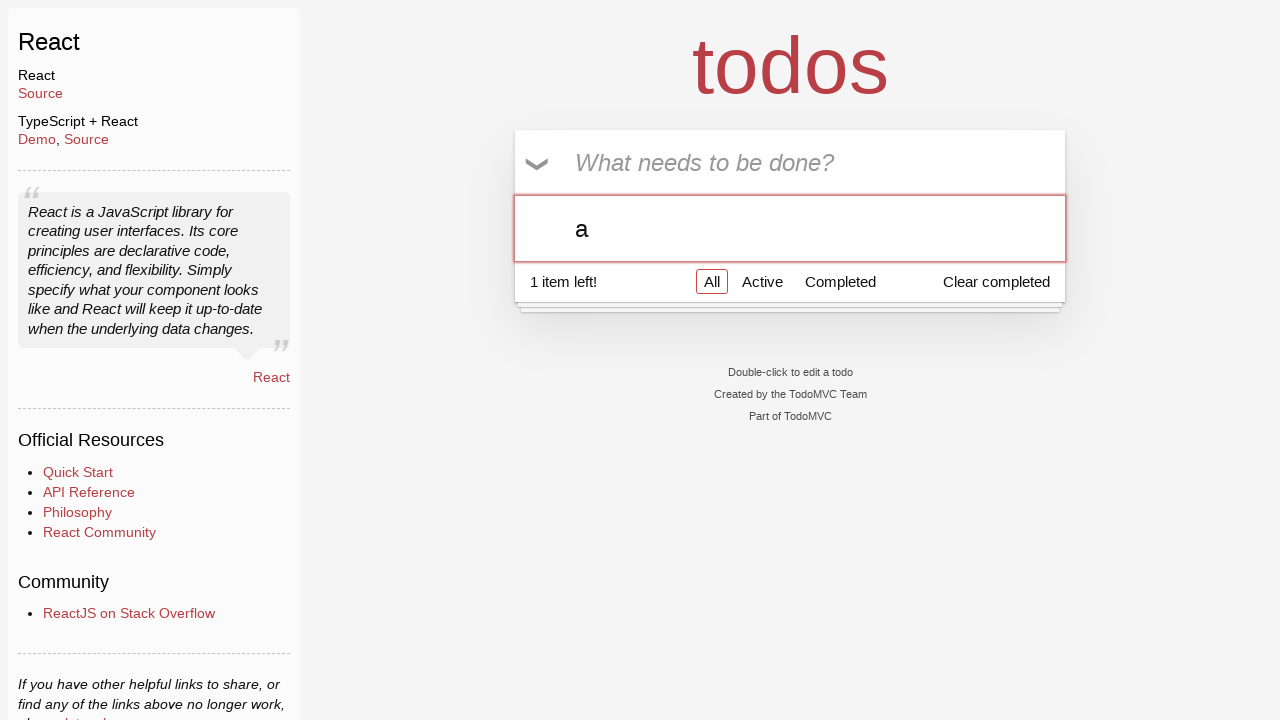